Tests drag and drop with handle using offset positioning, dragging an element from a specific offset position to the obliterator.

Starting URL: http://web.masteringselenium.com/jsDragAndDropWithHandle.html

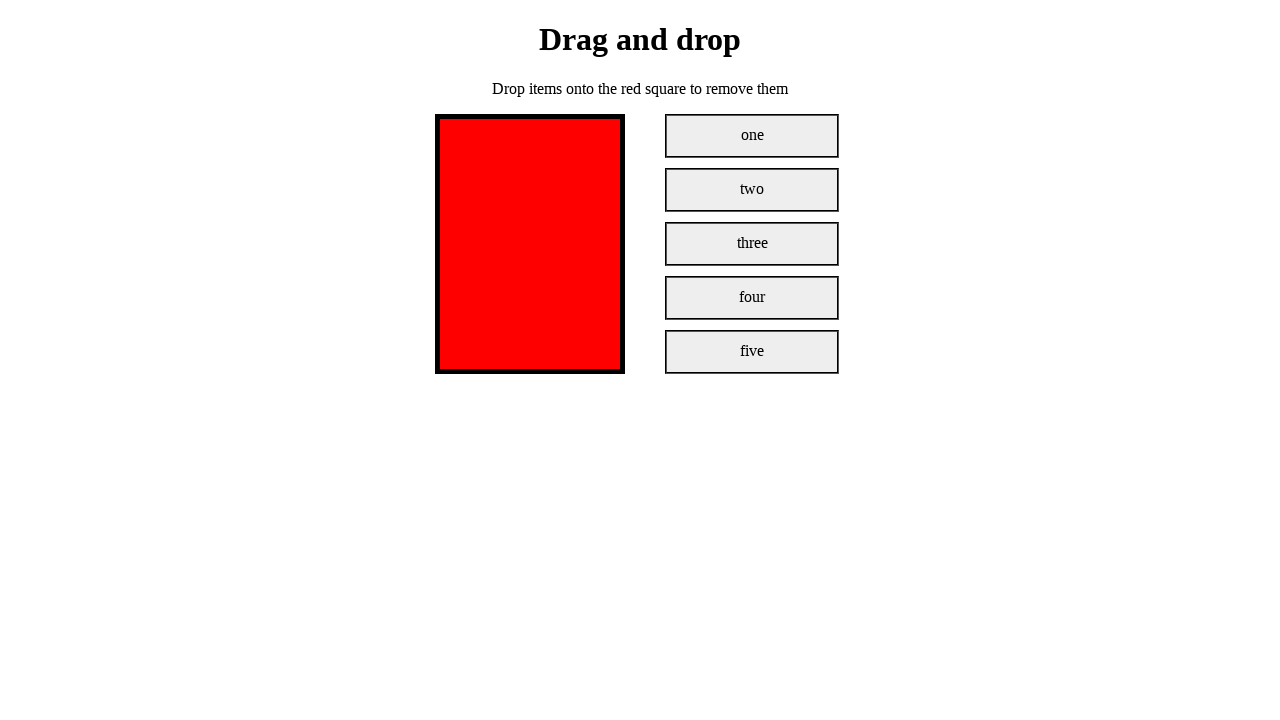

Waited for obliterator element (#obliterate) to load
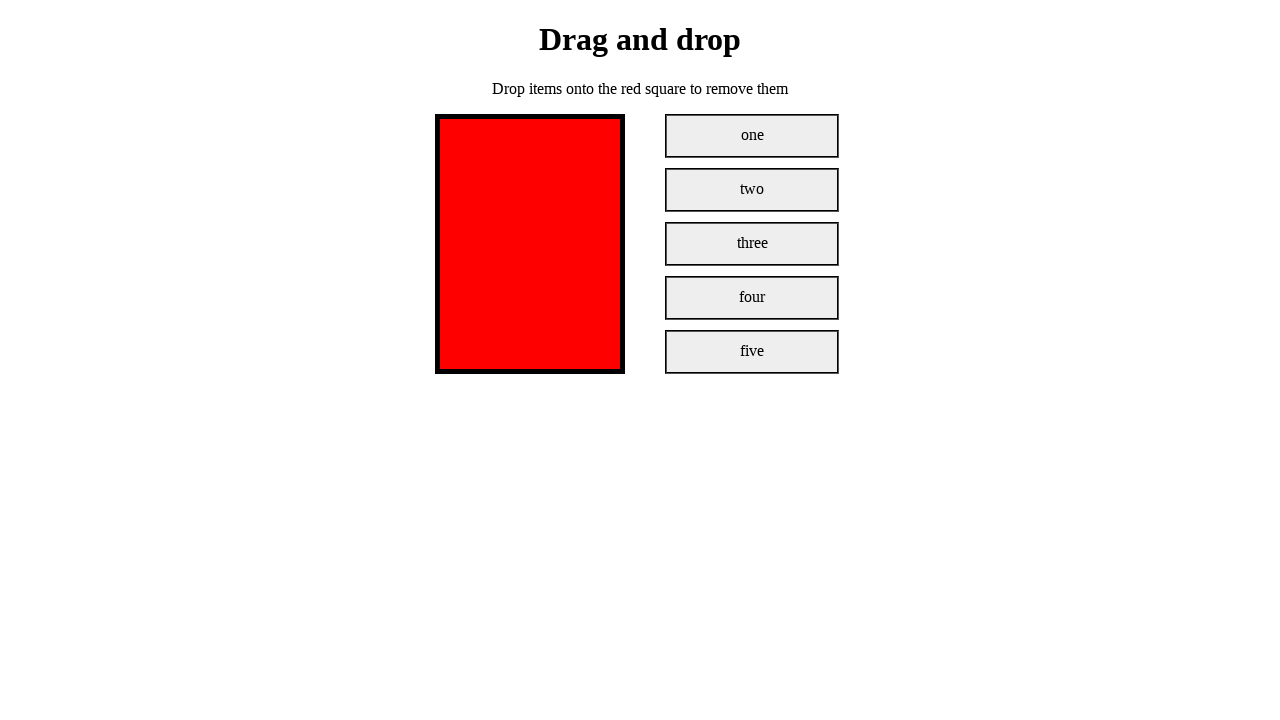

Waited for draggable element (#one) to load
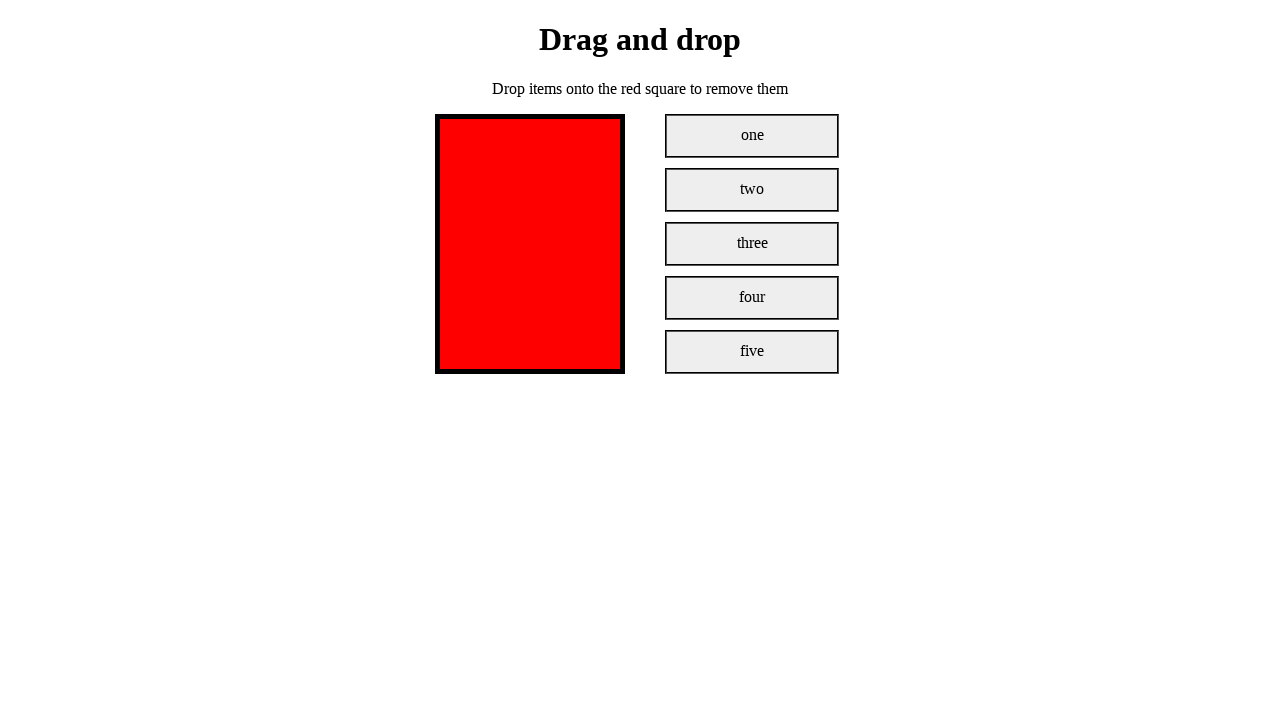

Retrieved bounding box of first element (#one) to calculate offset position
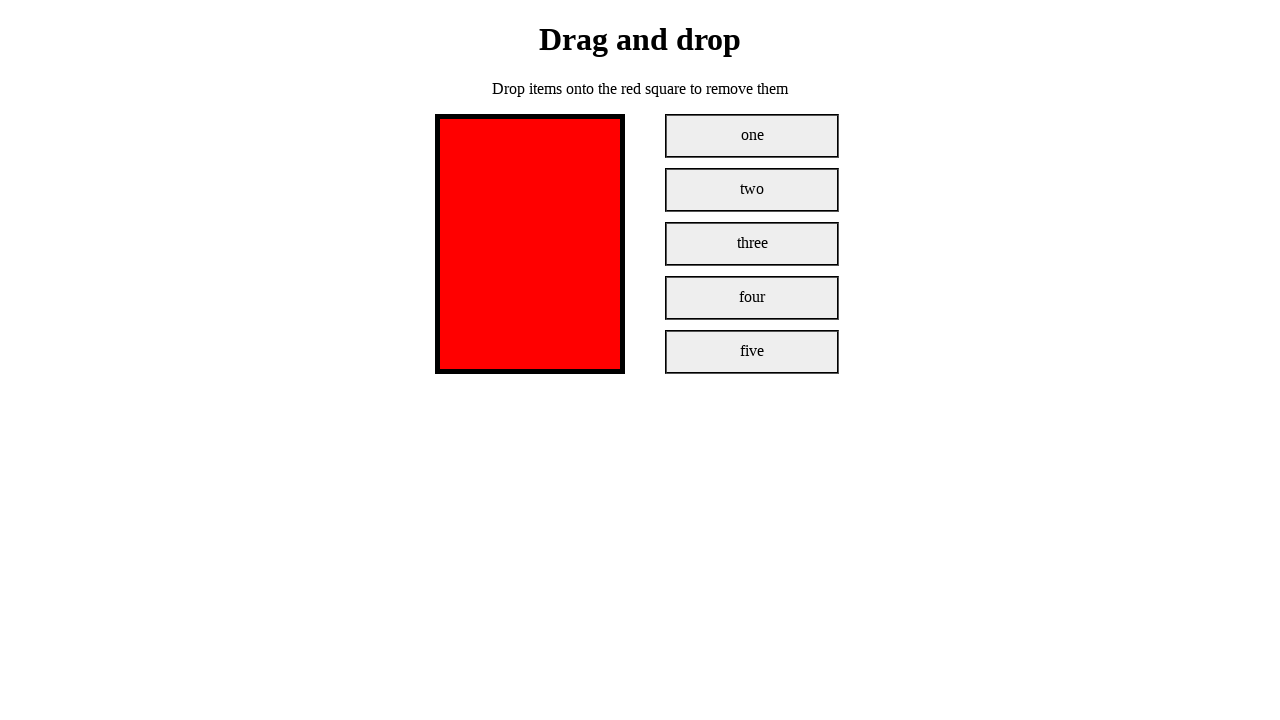

Moved mouse to element with -40 pixel horizontal offset from center at (712, 136)
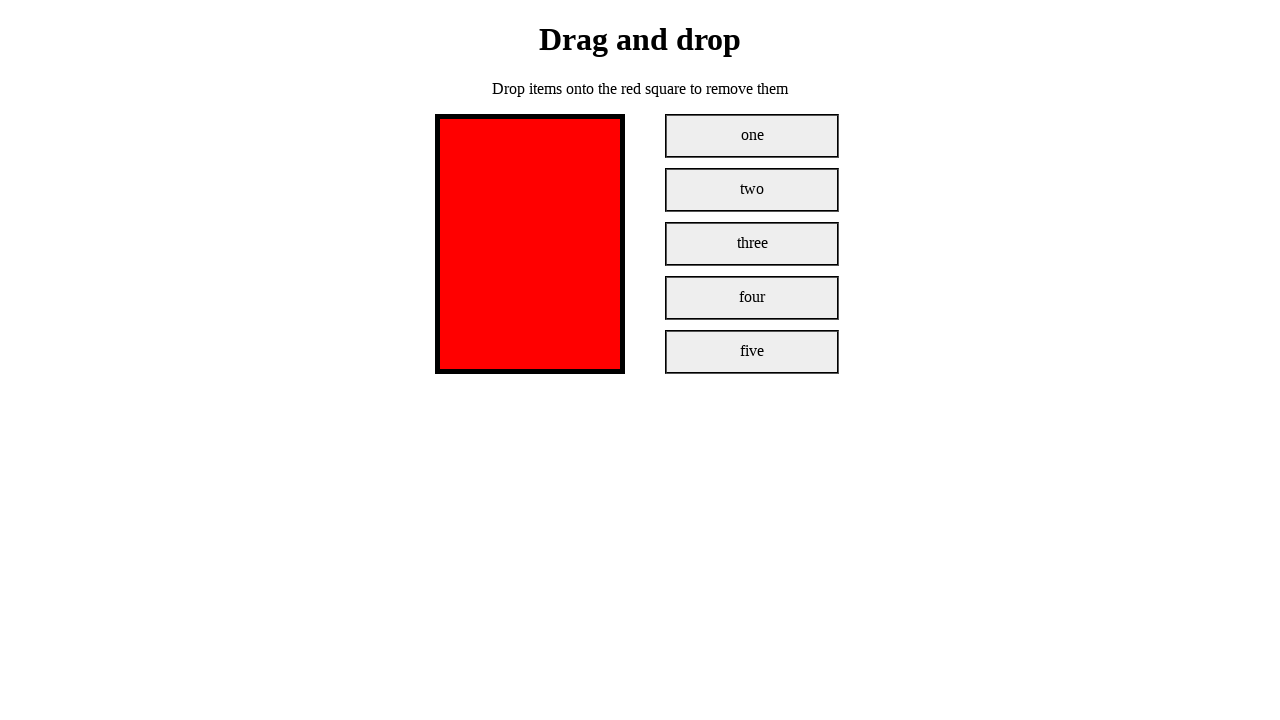

Pressed and held mouse button down to start drag at (712, 136)
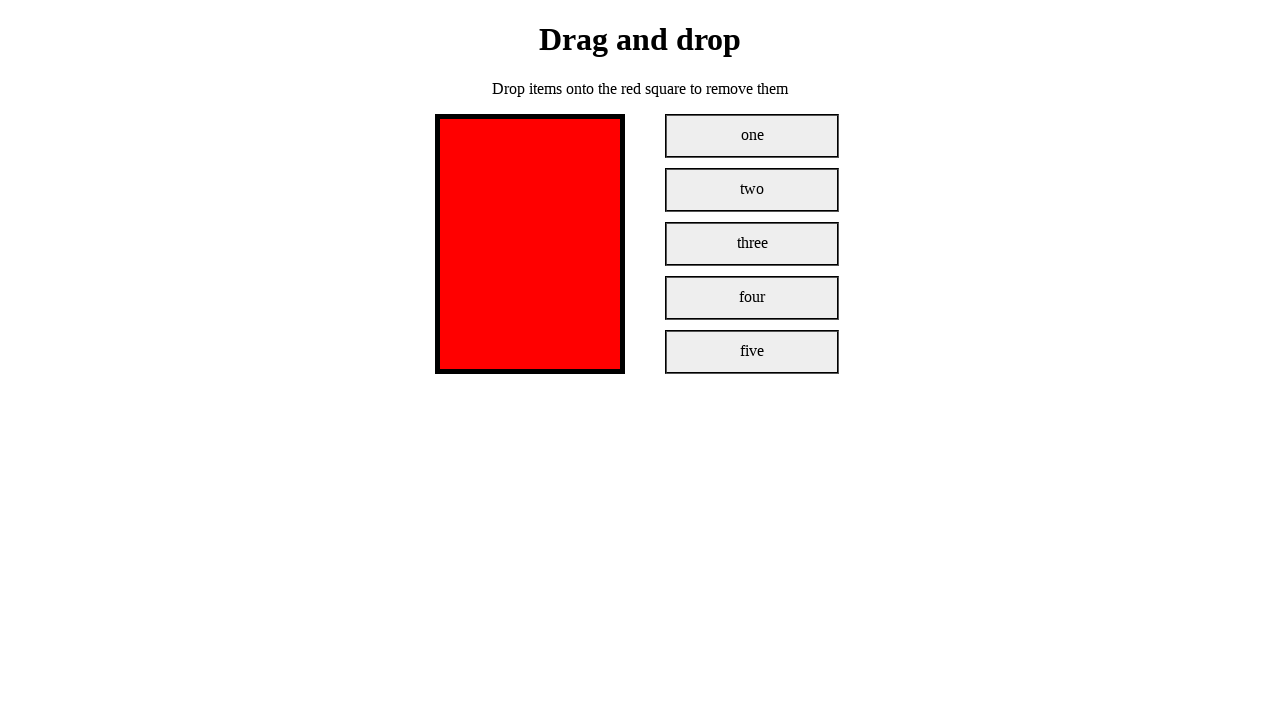

Retrieved bounding box of obliterator element (#obliterate)
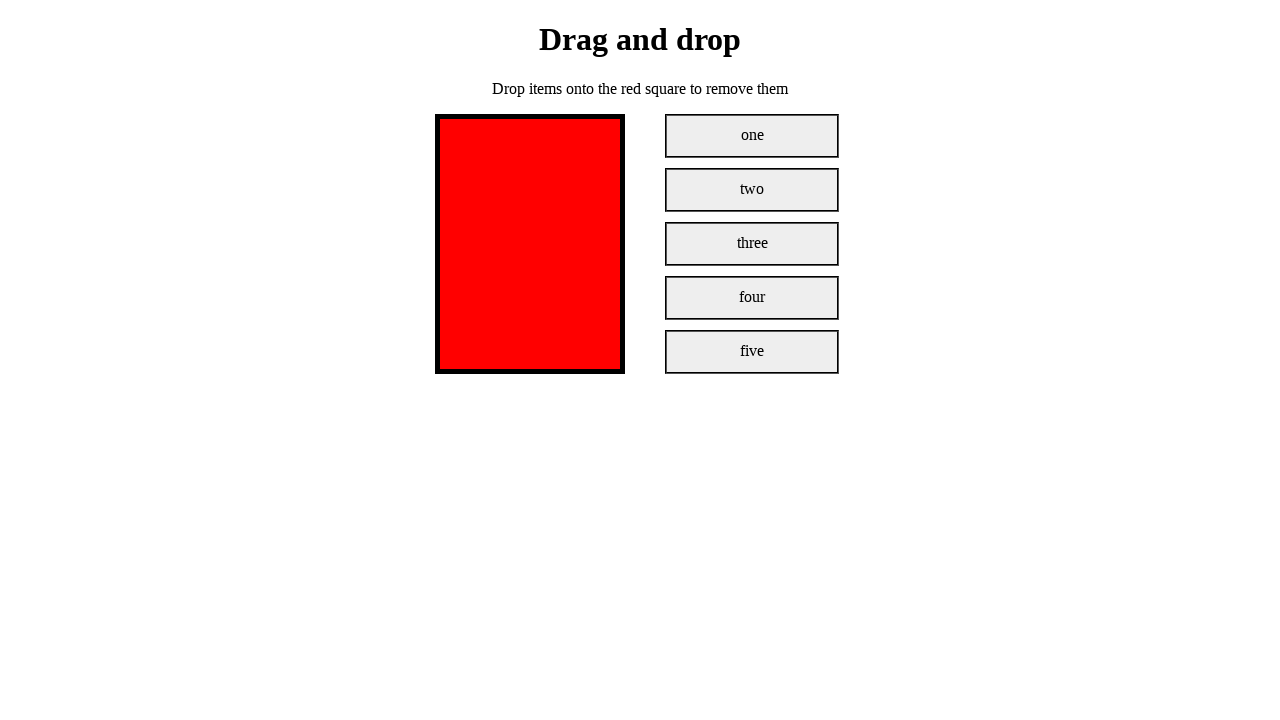

Dragged element to center of obliterator at (530, 244)
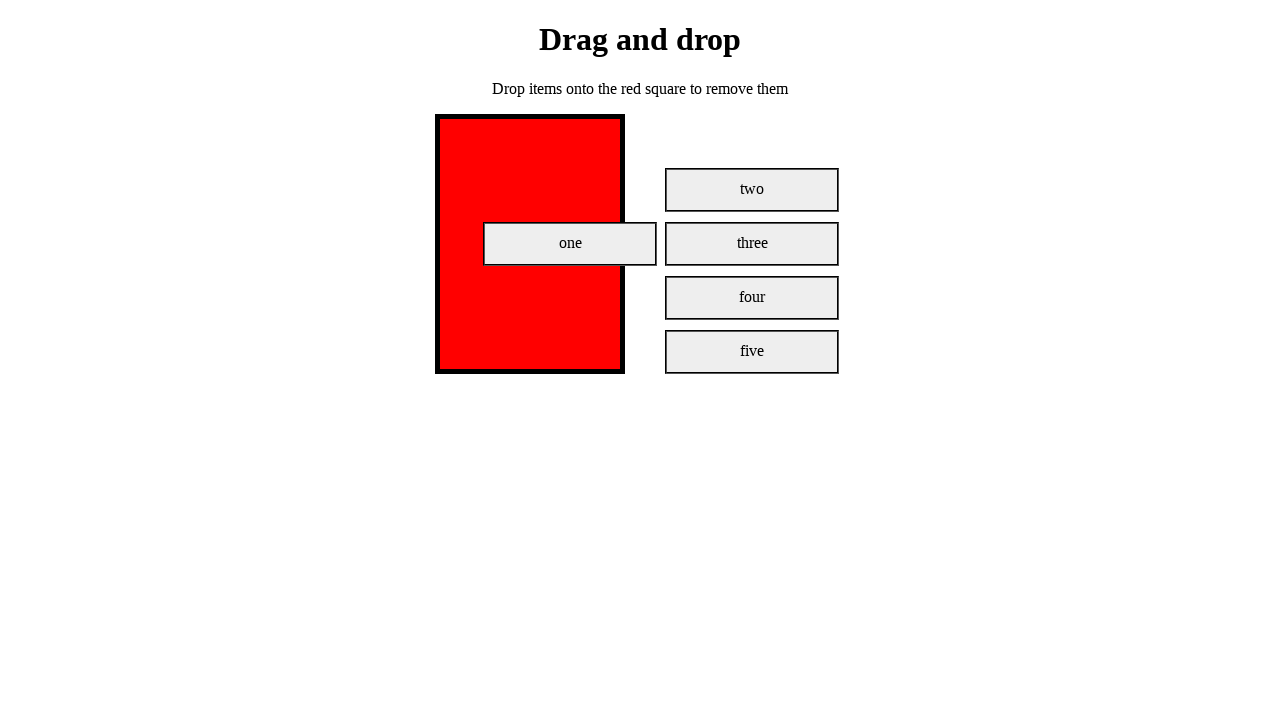

Released mouse button to complete drag and drop operation at (530, 244)
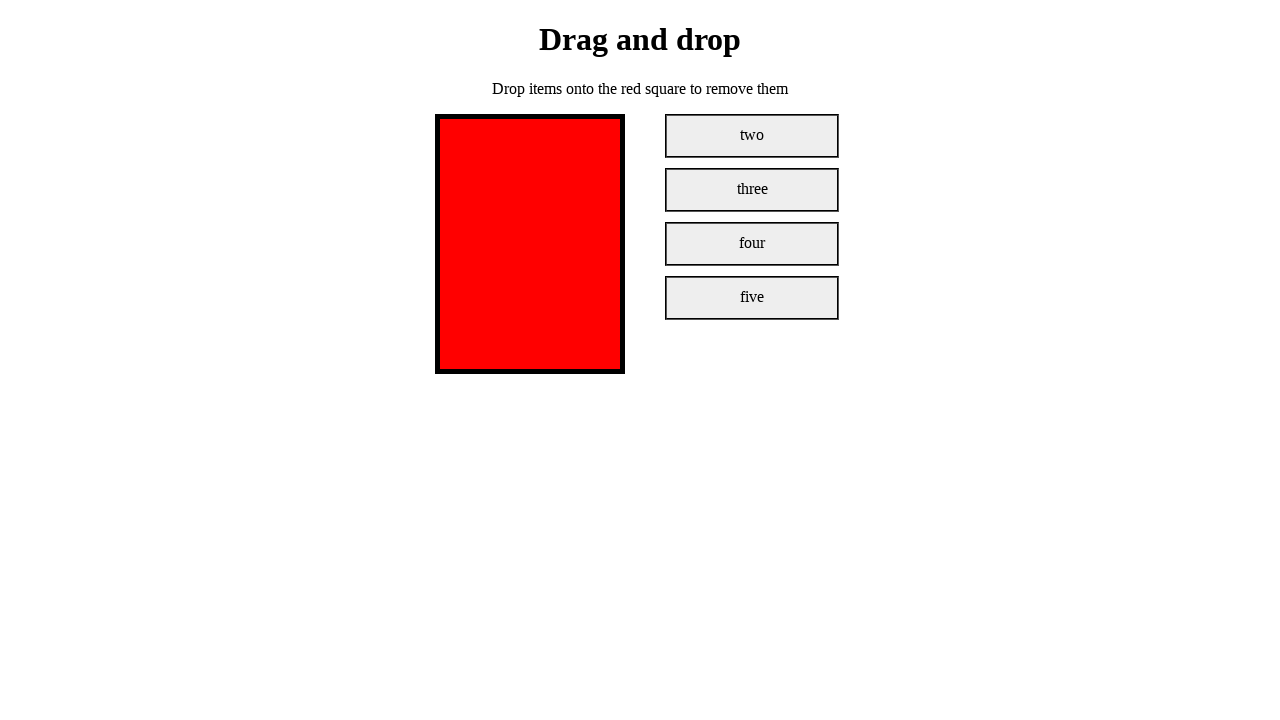

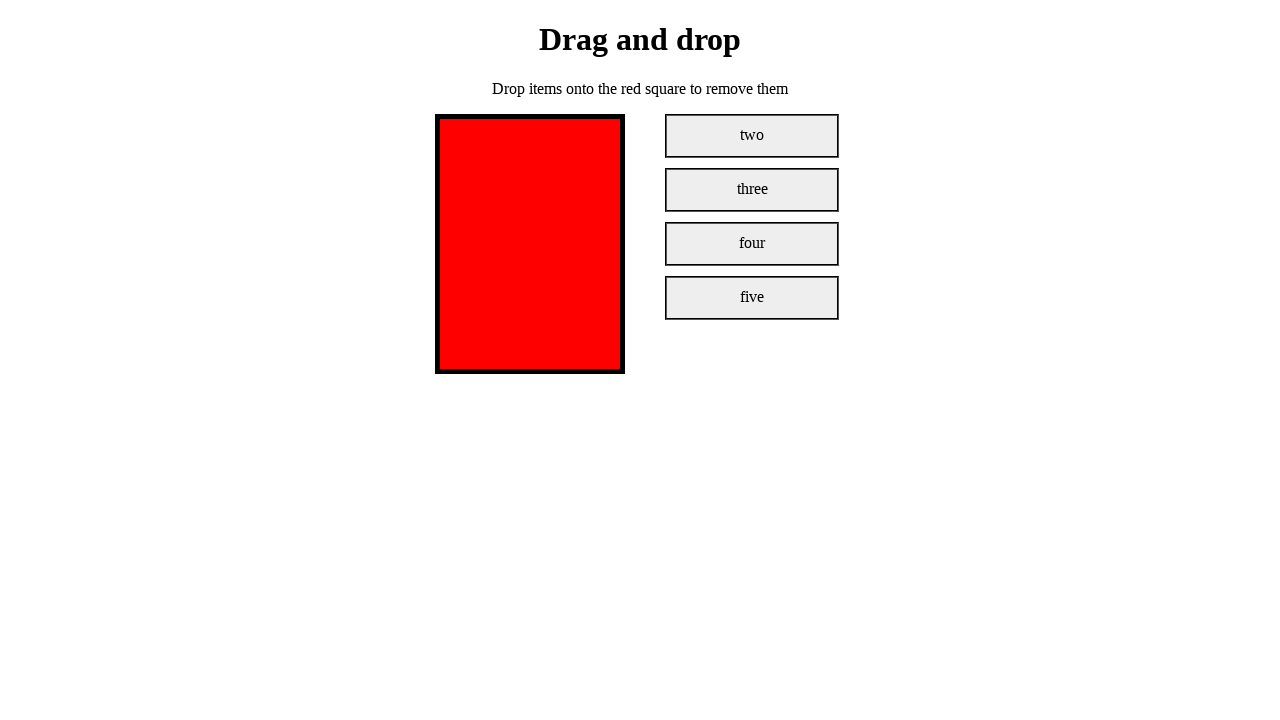